Tests right-click (context menu) functionality on a button element

Starting URL: https://demoqa.com/buttons

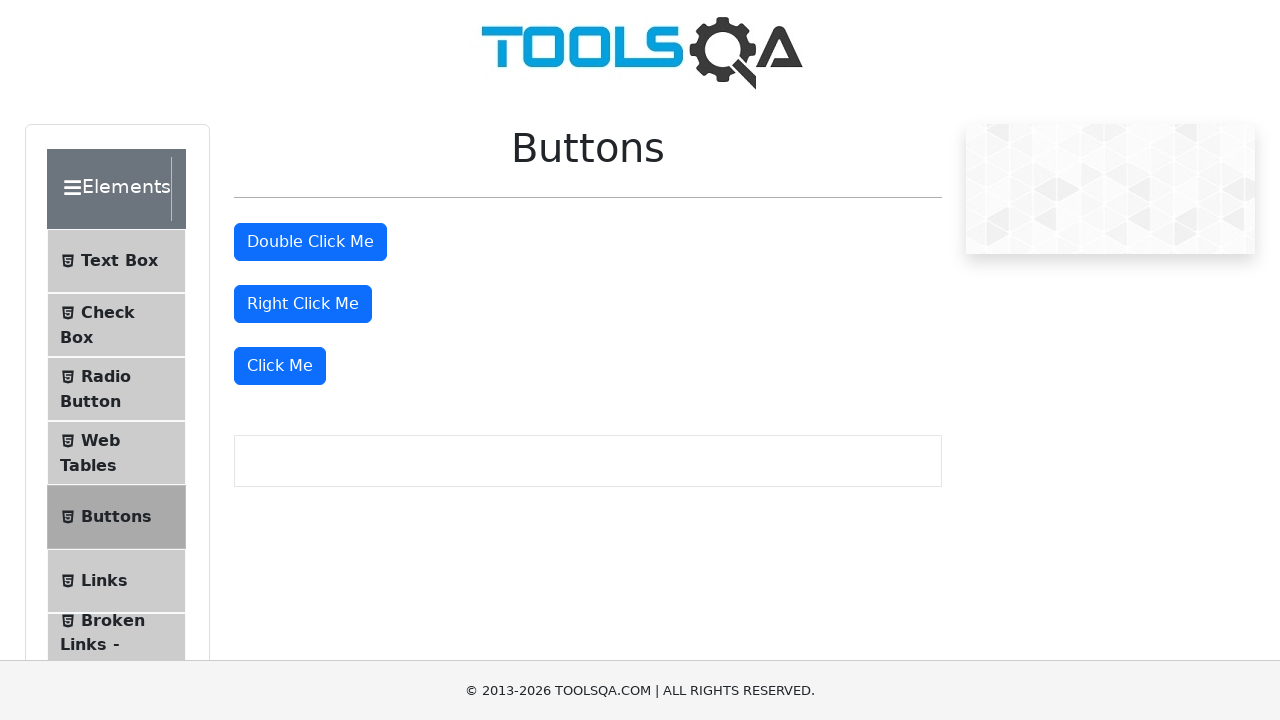

Navigated to DemoQA buttons page
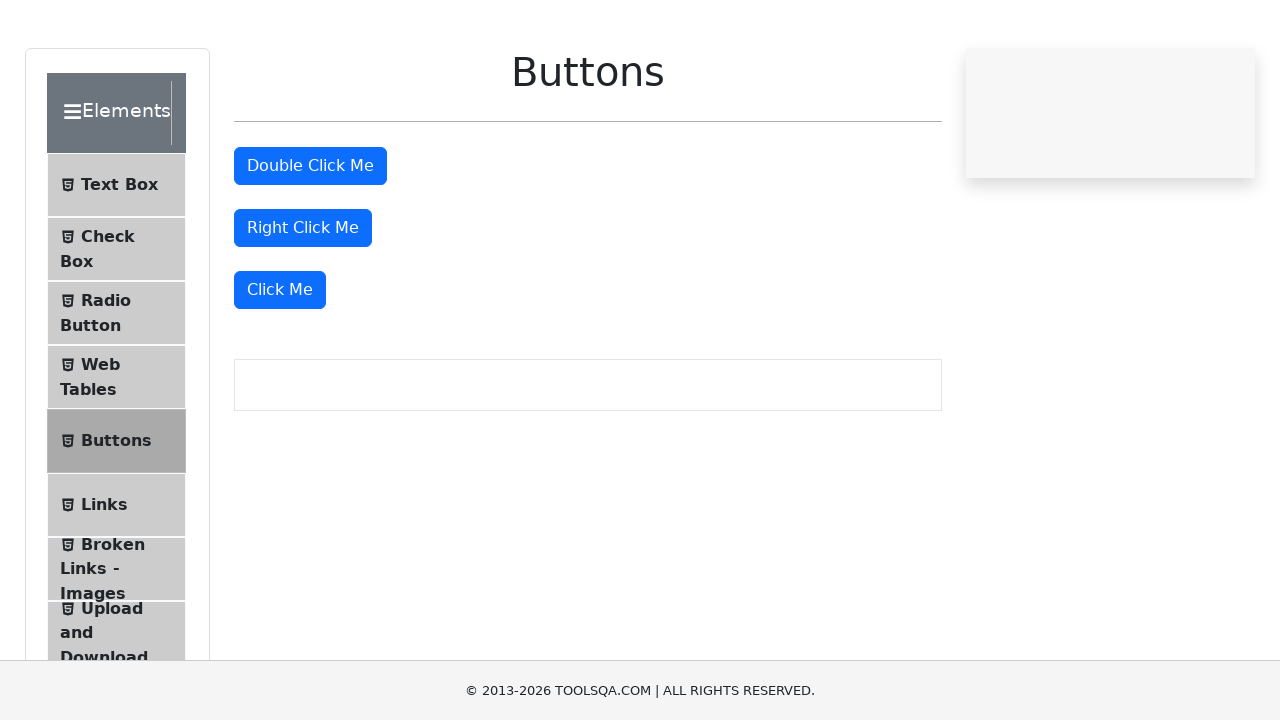

Right-clicked the right-click button to open context menu at (303, 304) on #rightClickBtn
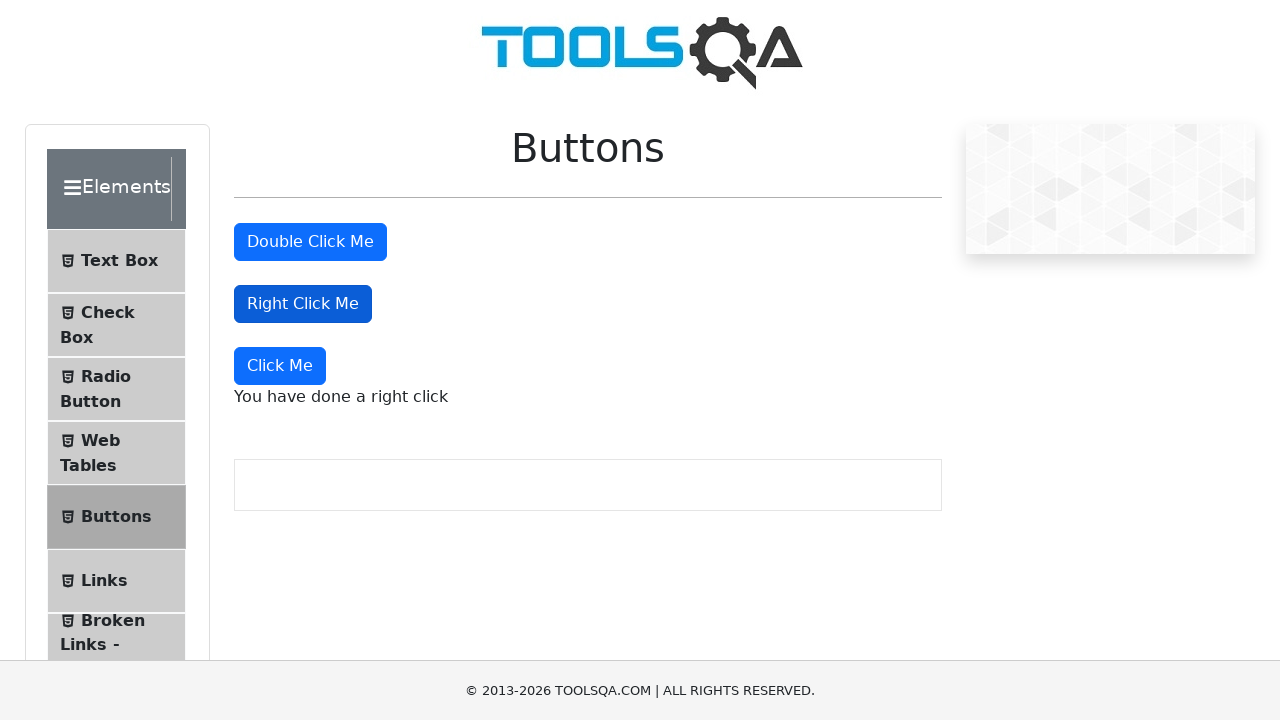

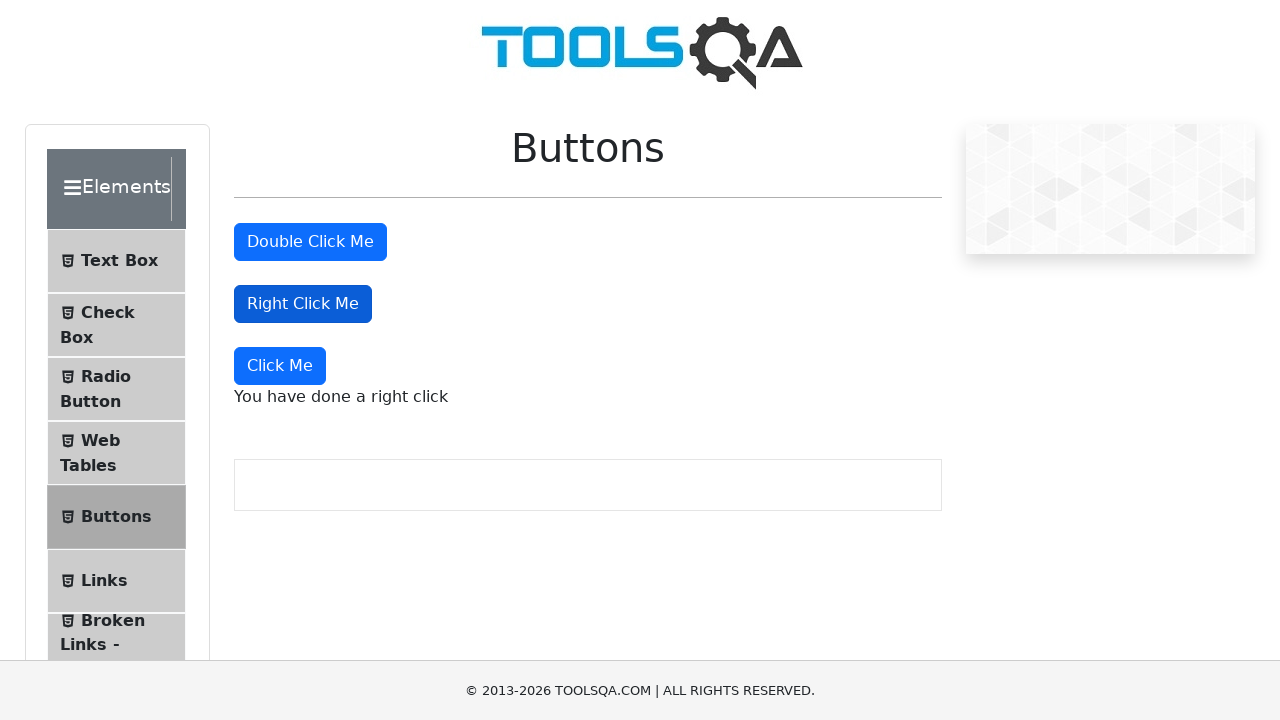